Tests that leaving the confirm password field empty shows a validation error when attempting to register

Starting URL: https://www.sharelane.com/cgi-bin/register.py

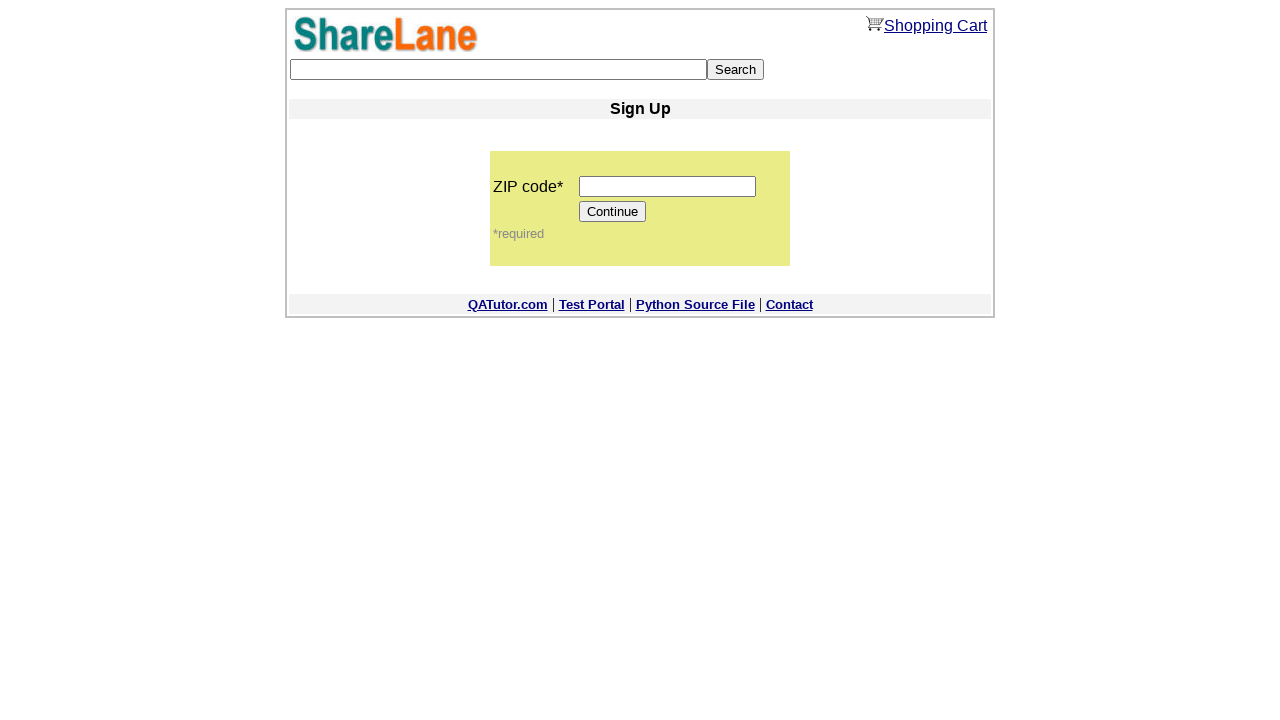

Filled zip code field with '11111' on input[name='zip_code']
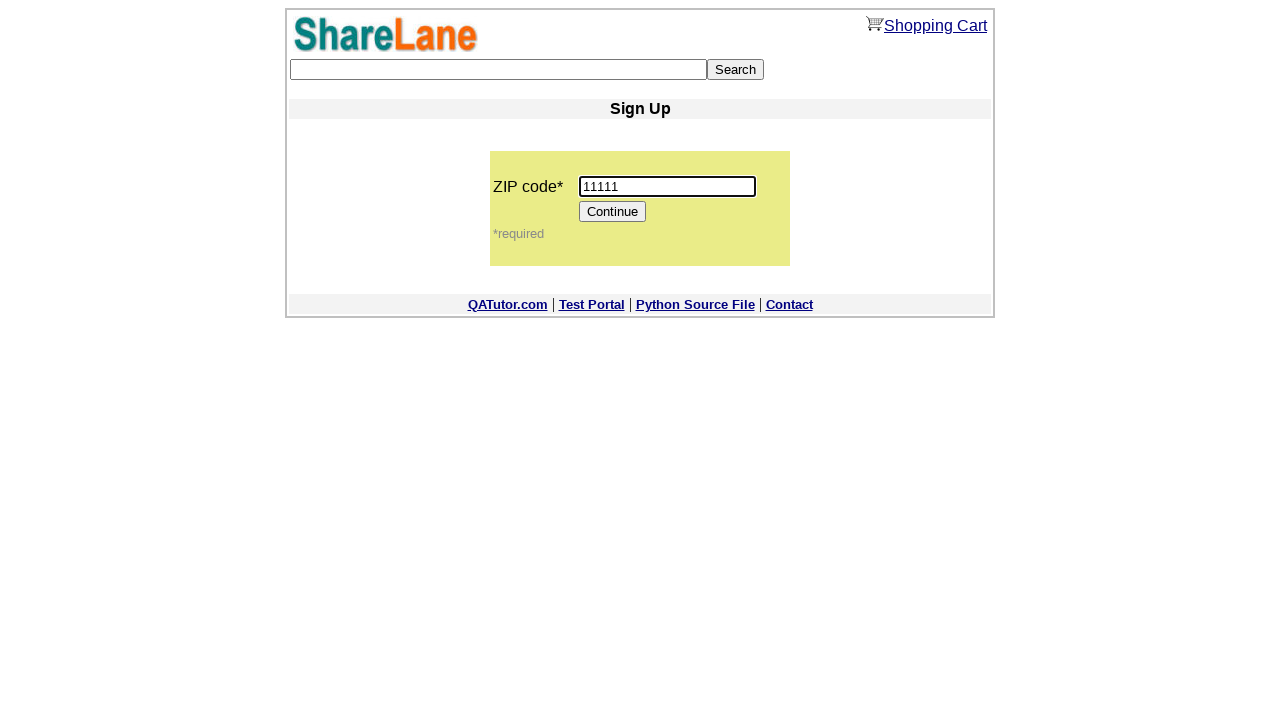

Pressed Enter to submit zip code form on input[name='zip_code']
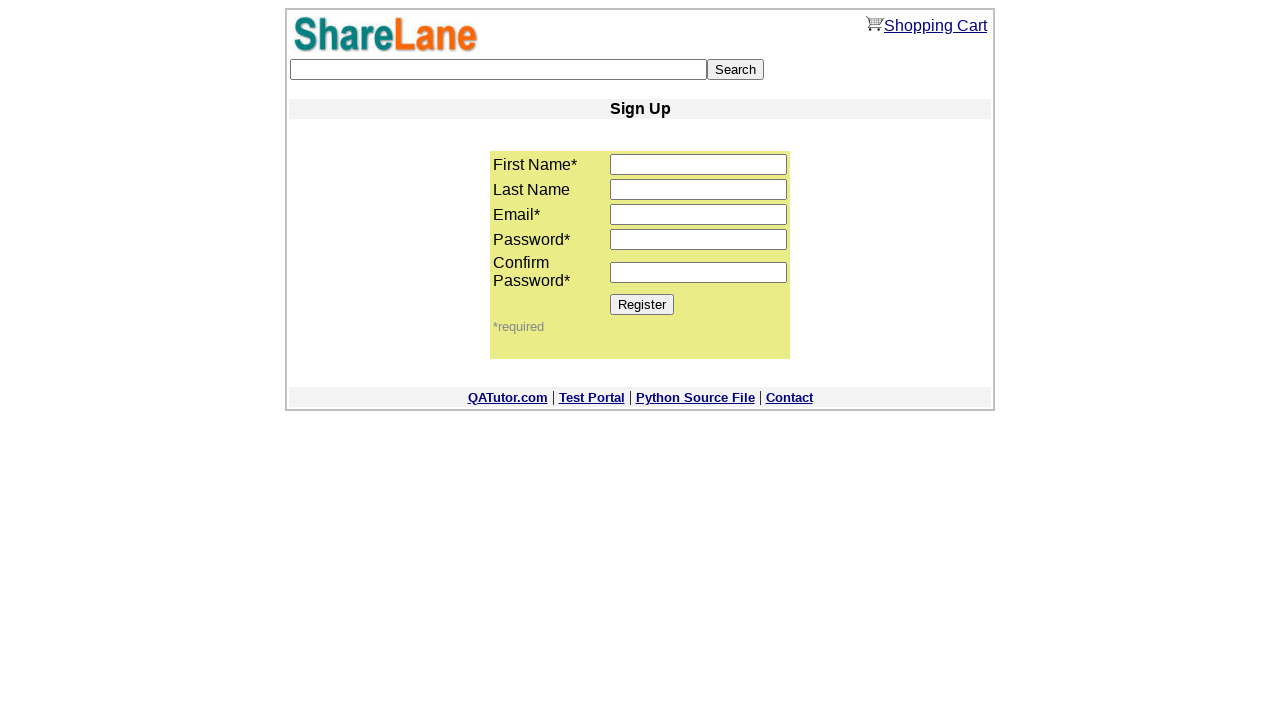

Filled first name field with 'Vadim' on input[name='first_name']
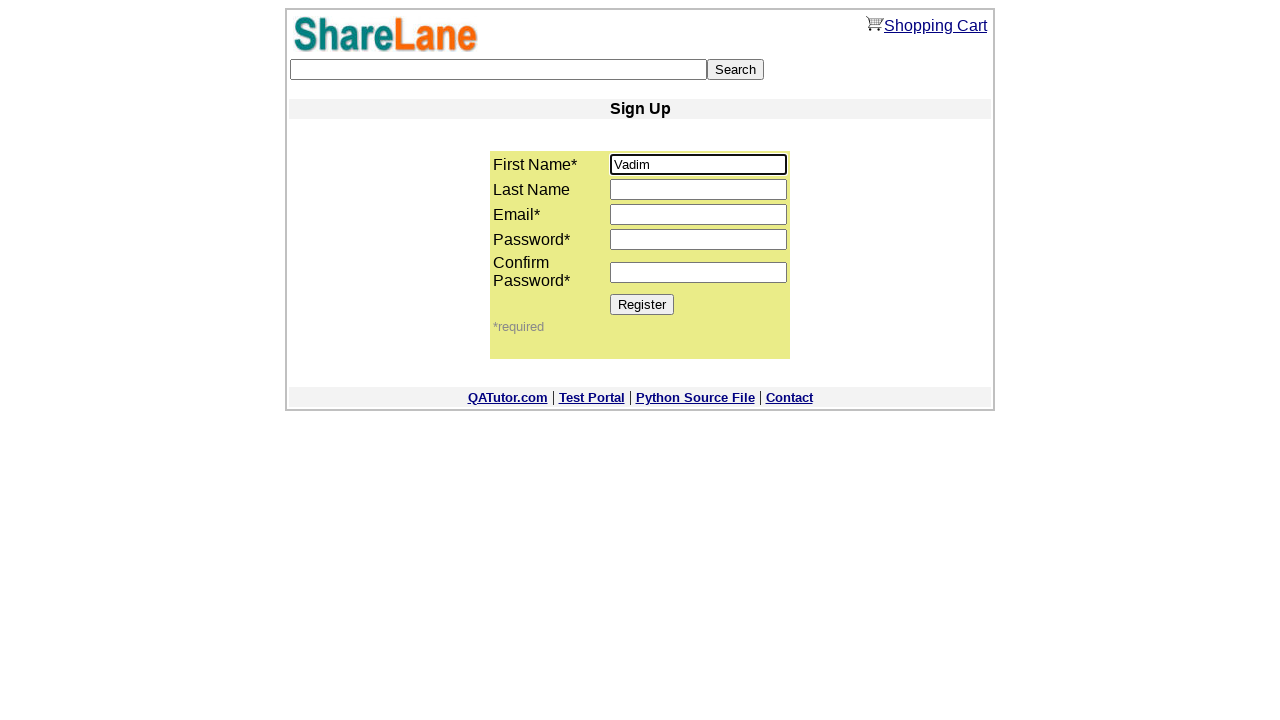

Filled last name field with 'Buko' on input[name='last_name']
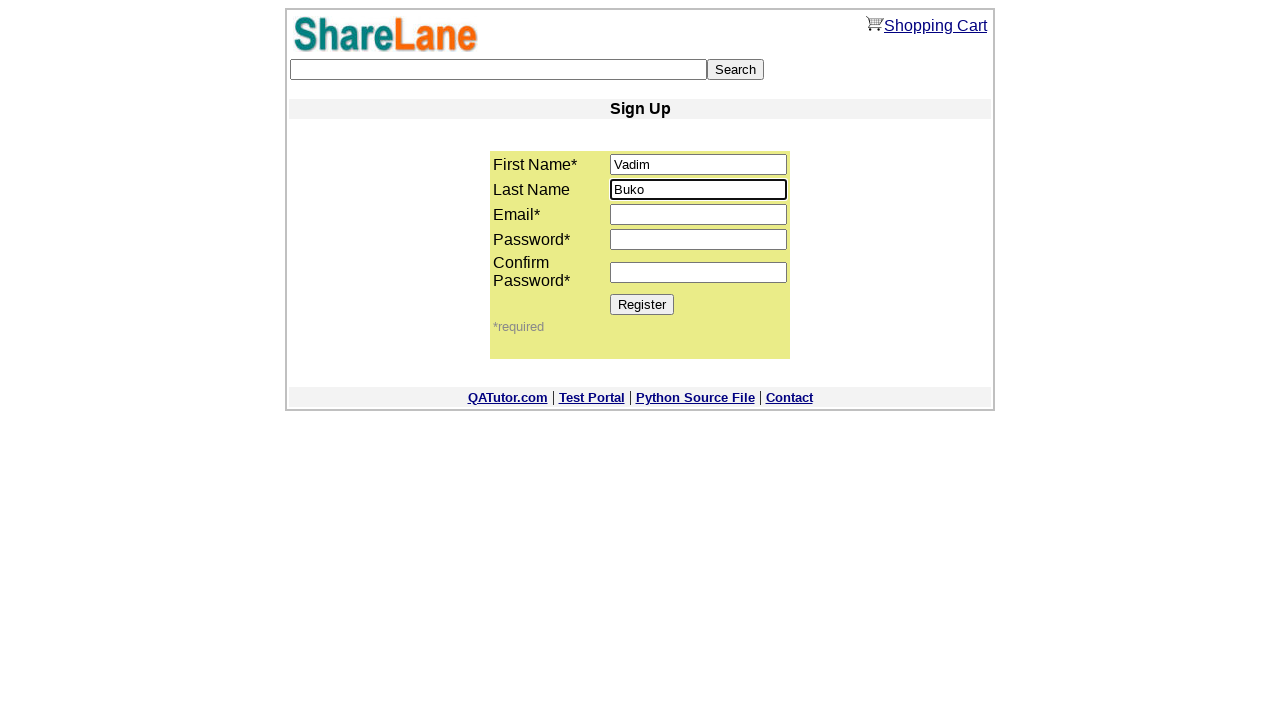

Filled email field with 'test@test.com' on input[name='email']
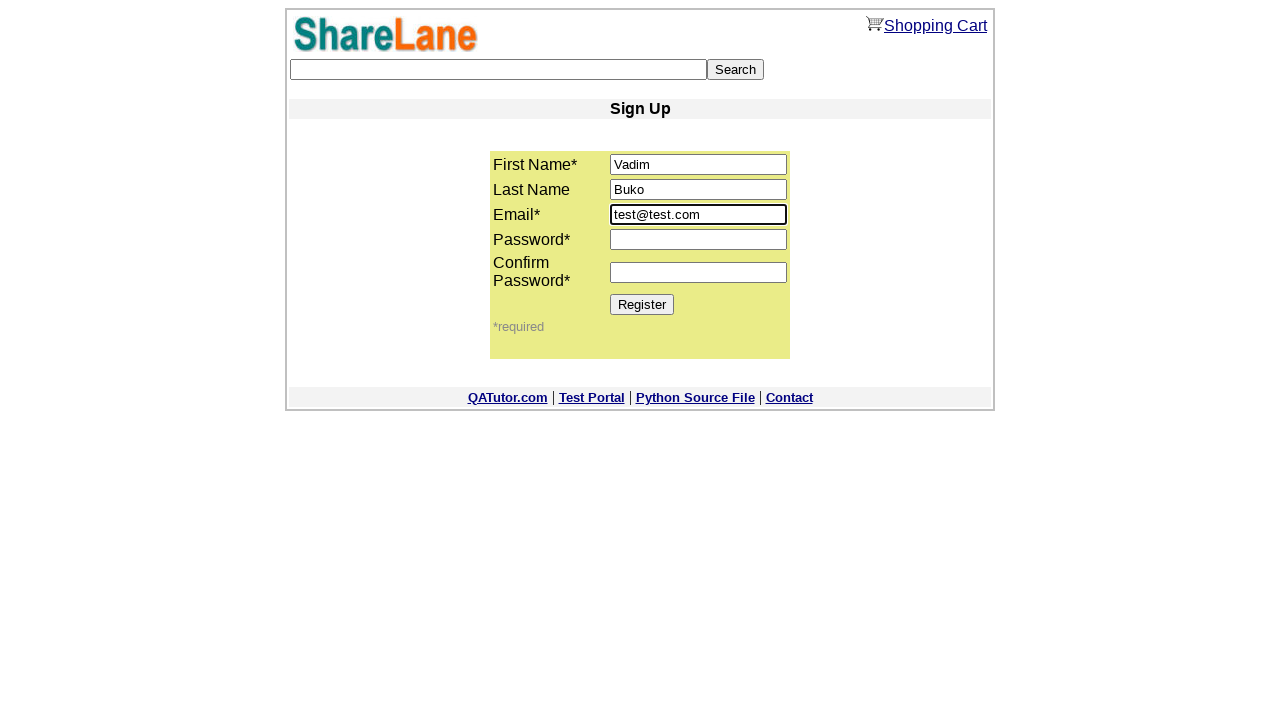

Filled password field with '11111' on input[name='password1']
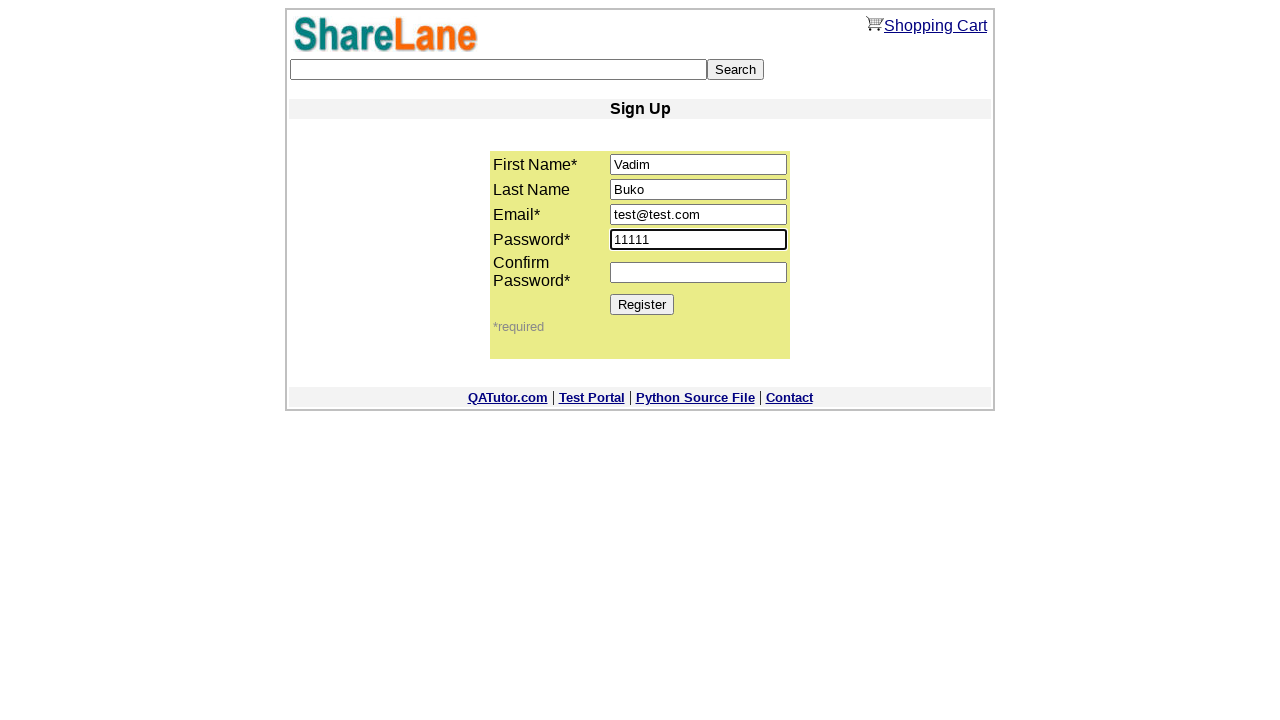

Clicked Register button without filling confirm password field at (642, 304) on input[value='Register']
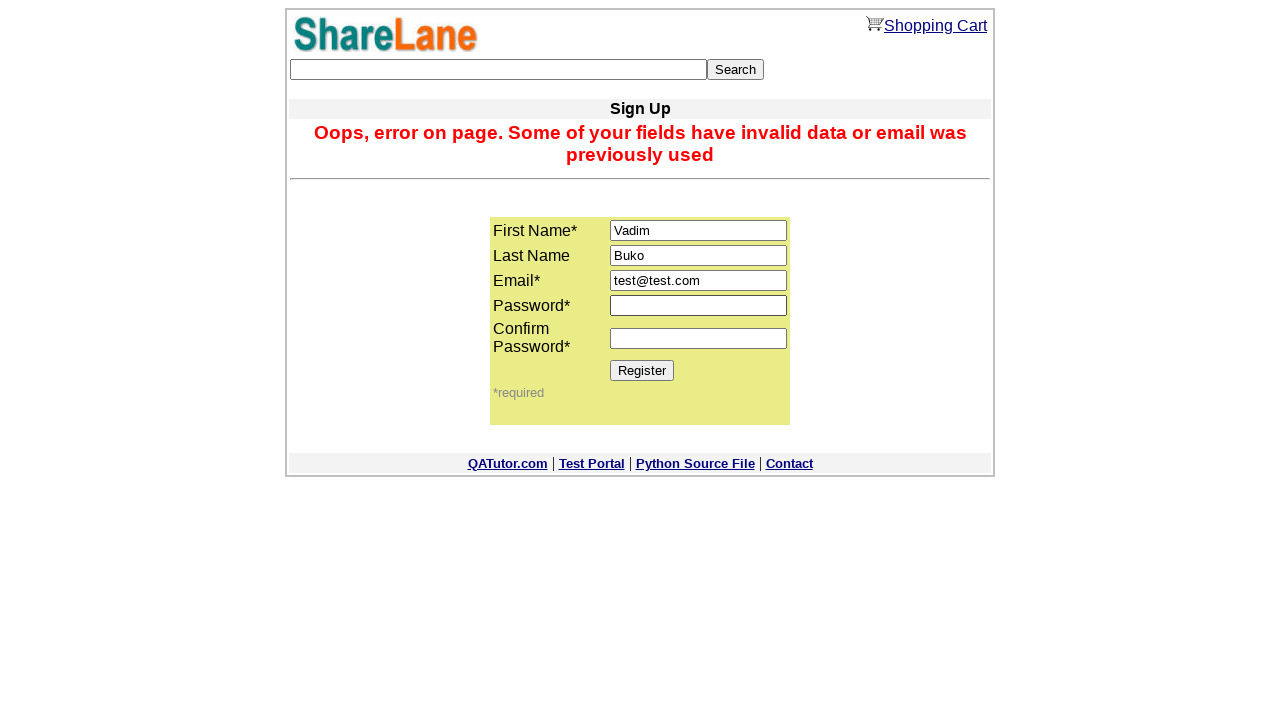

Validation error message appeared for empty confirm password field
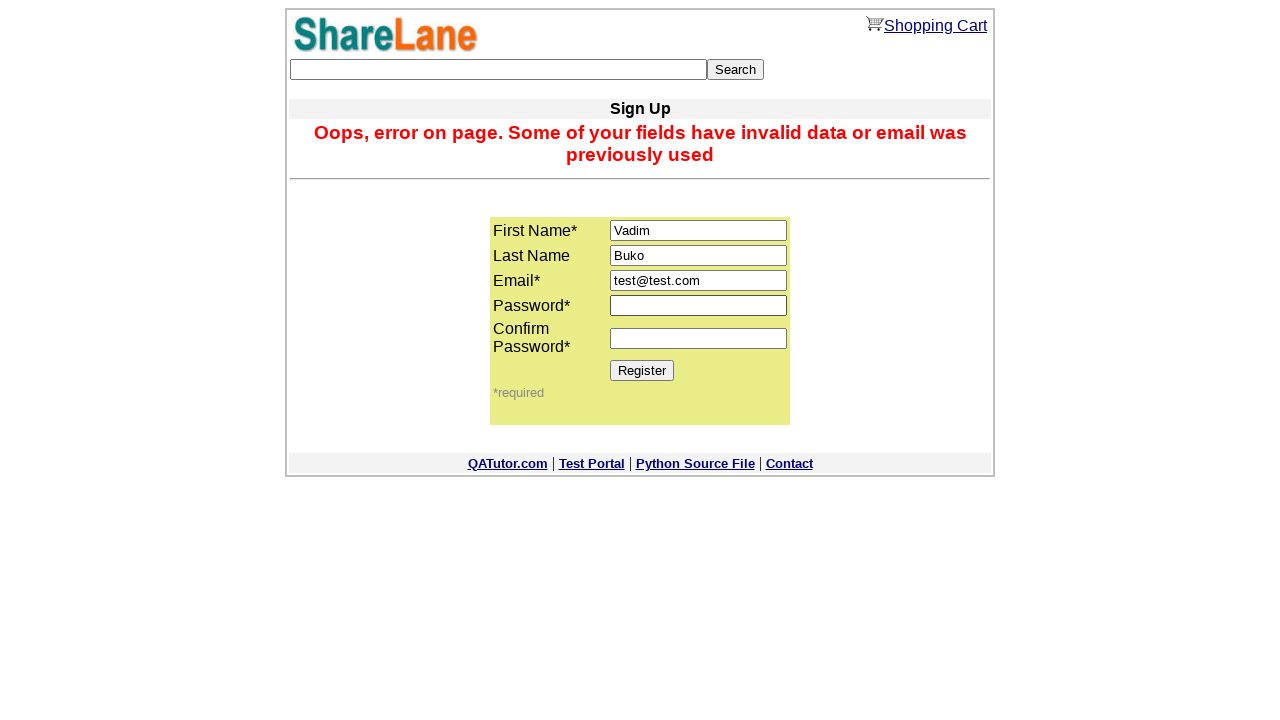

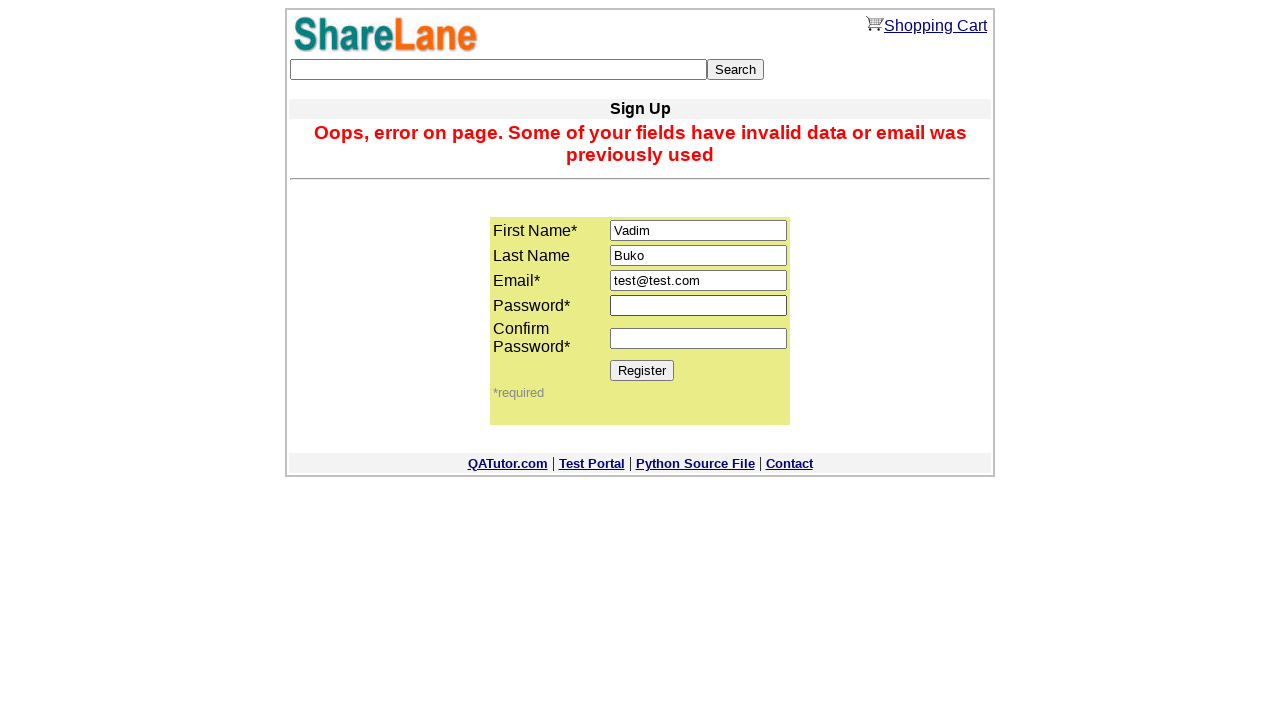